Navigates to Saucedemo website and fills in the username field using a self-healing approach with multiple locator strategies

Starting URL: https://www.saucedemo.com/

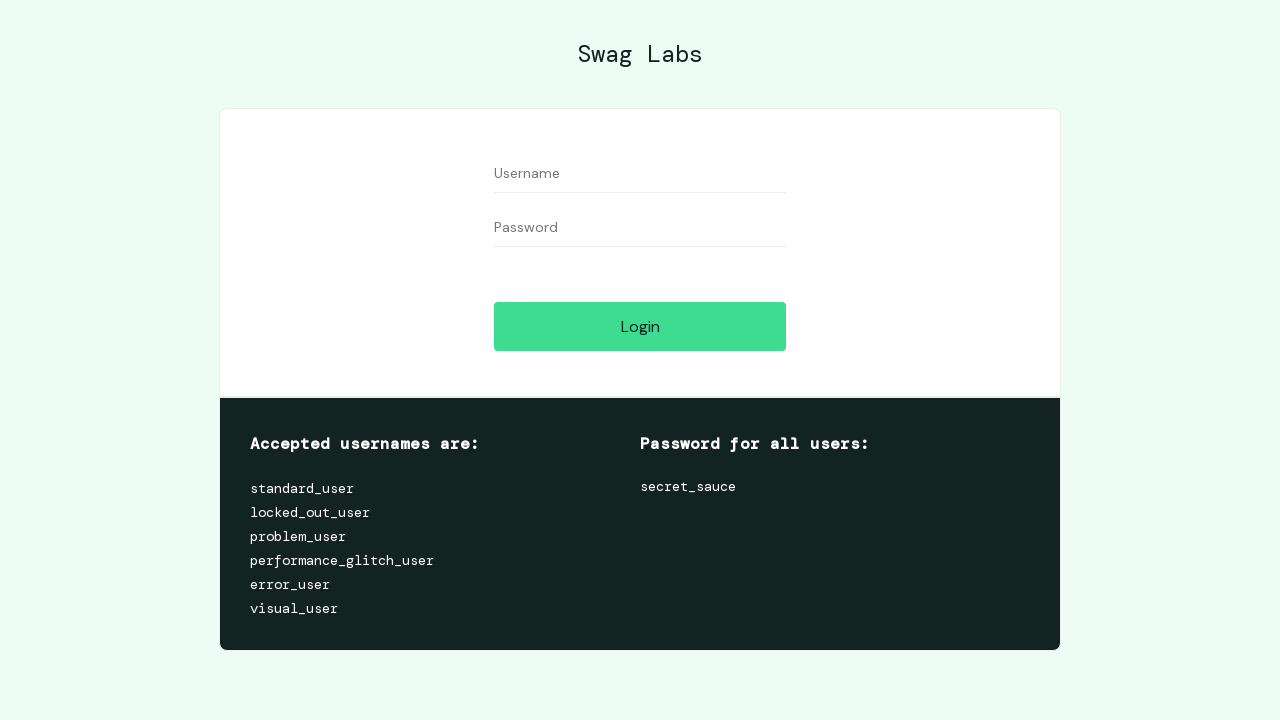

Located username field using selector: #user-name
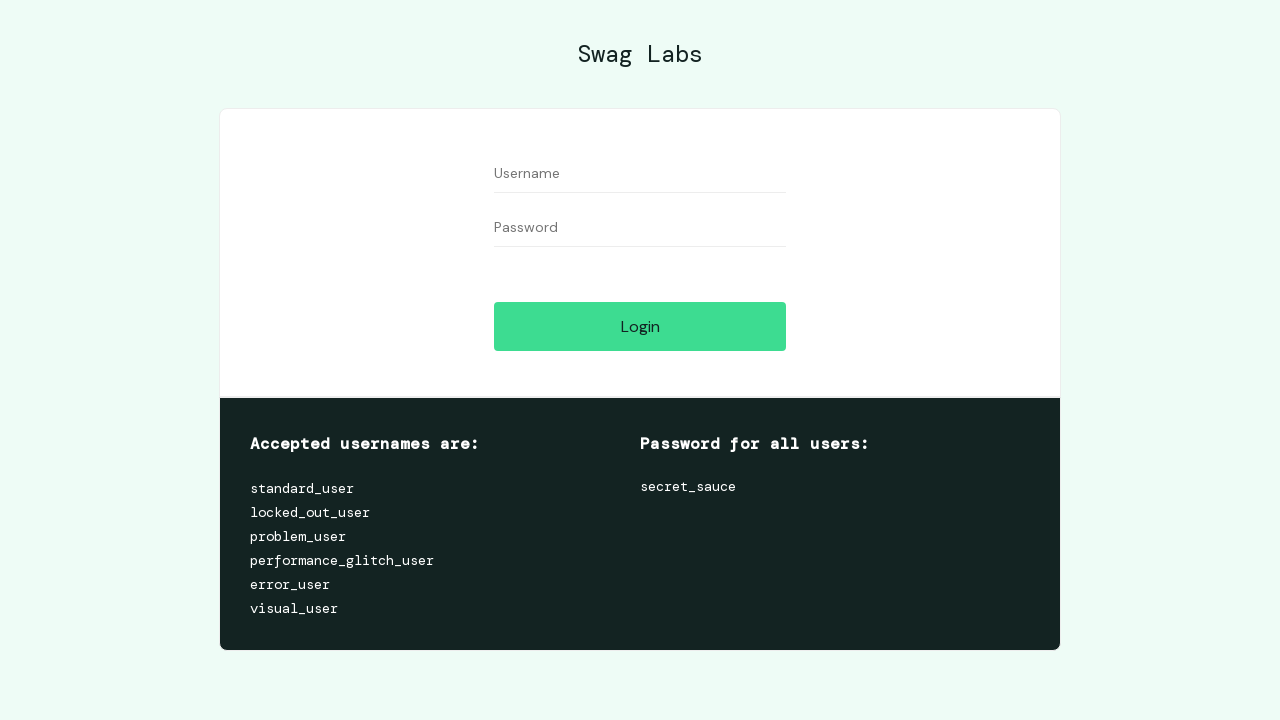

Clicked on username field at (640, 174) on #user-name >> nth=0
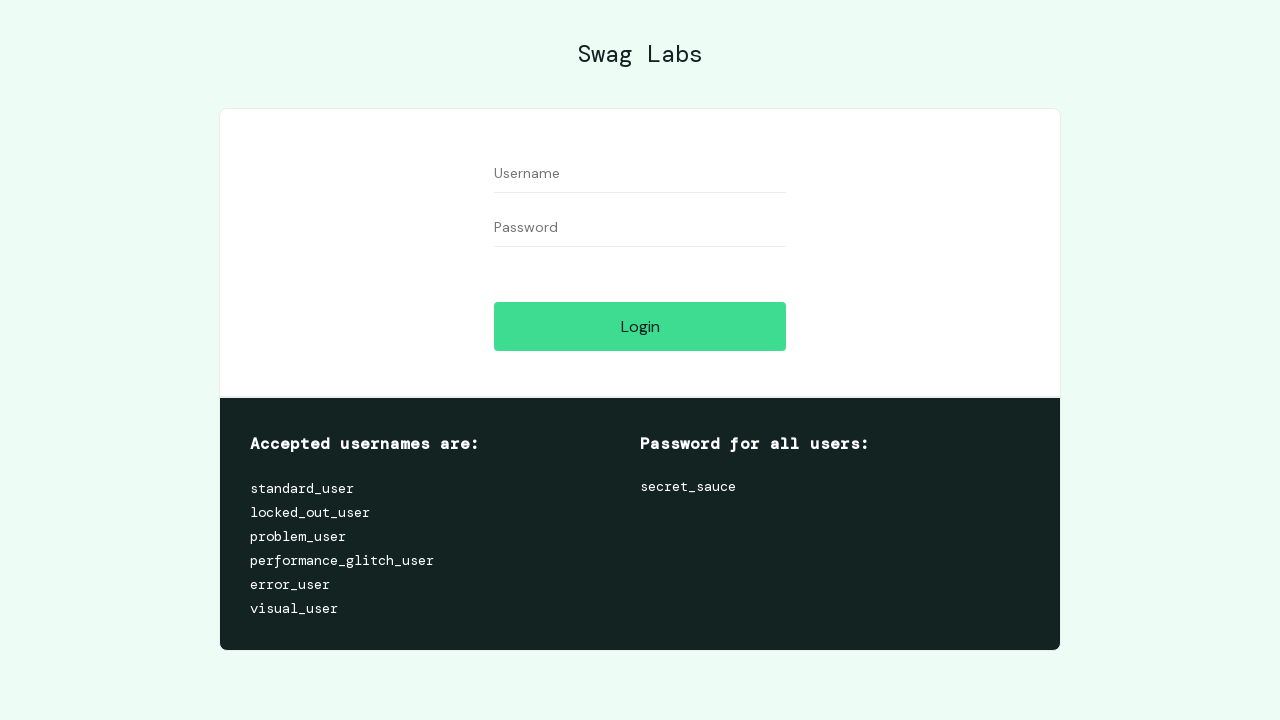

Filled username field with 'standard_user' on #user-name >> nth=0
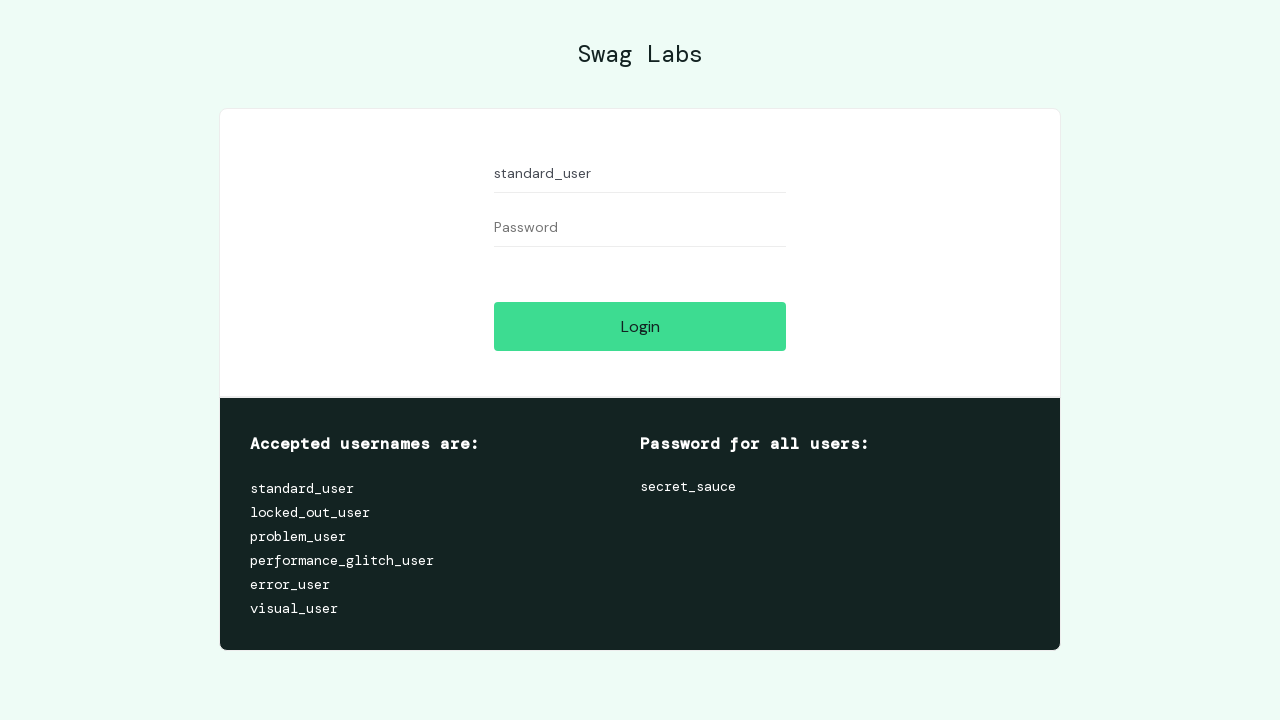

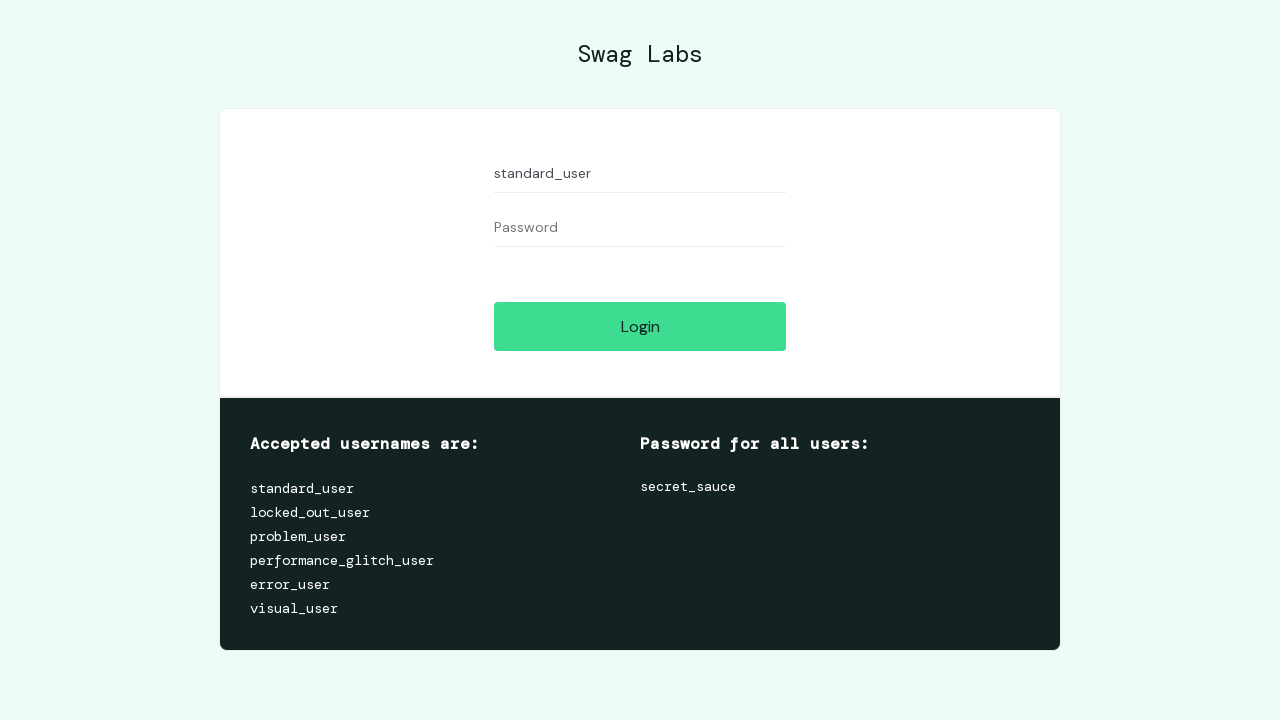